Tests getting various element properties like innerText, innerHTML, textContent, attributes, and interacts with a dropdown by selecting an option by index

Starting URL: https://techglobal-training.com/frontend

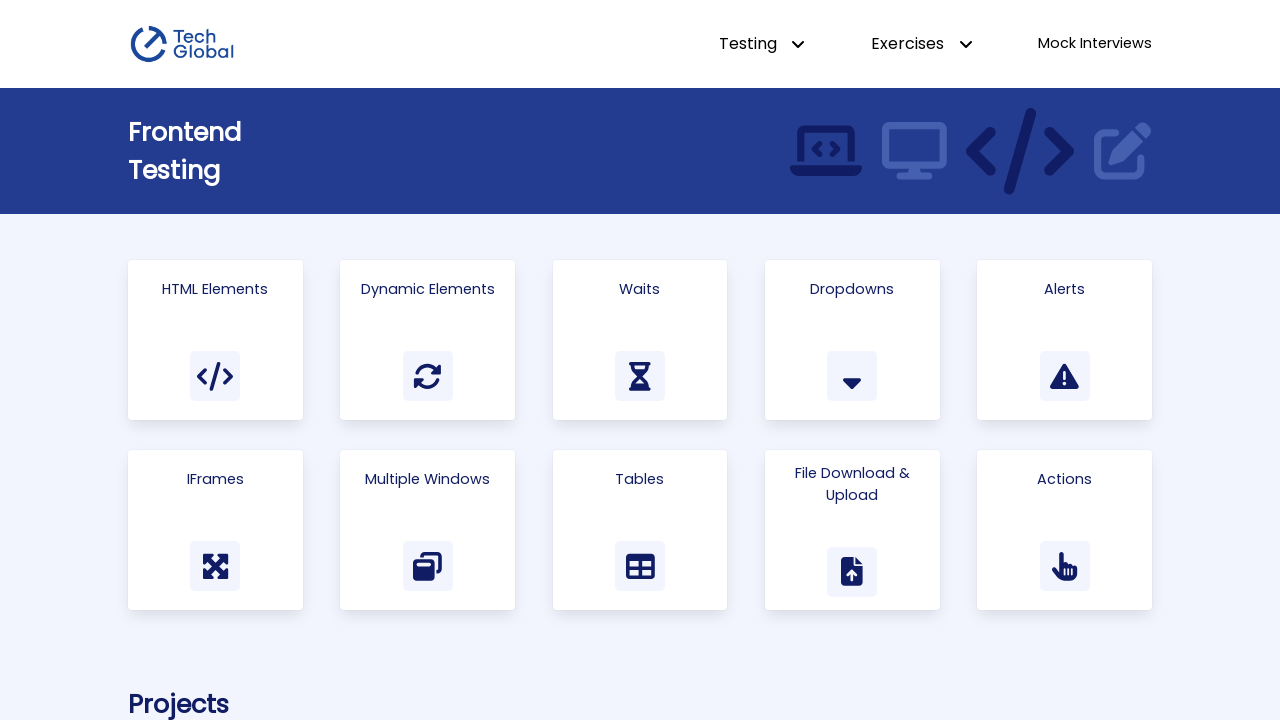

Clicked 'HTML Elements' link to navigate to test page at (215, 289) on text=HTML Elements
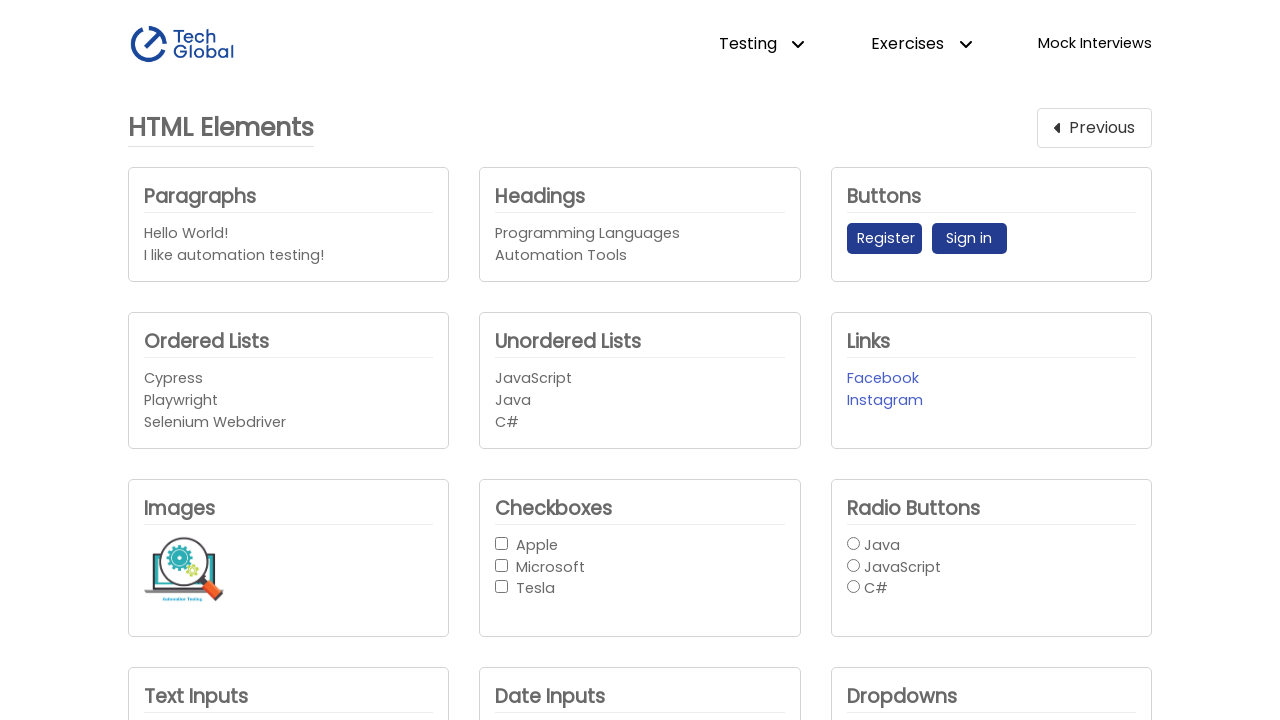

Waited for Headings element to be visible
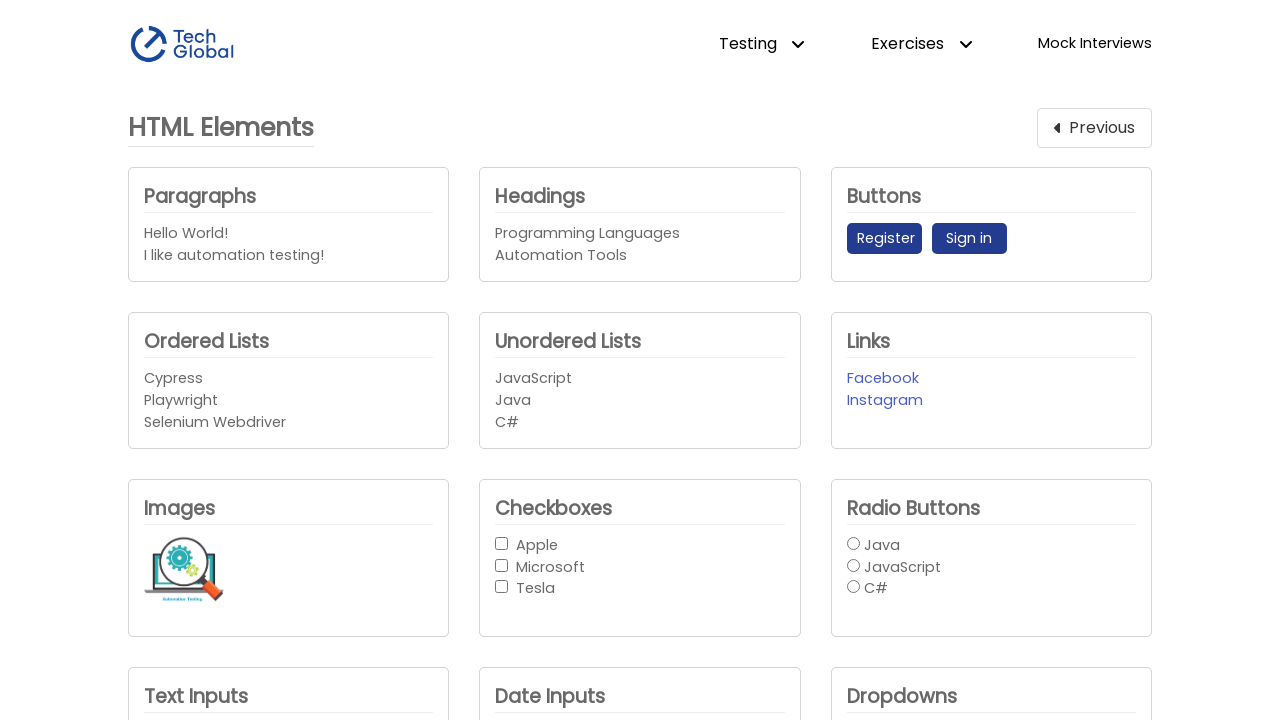

Retrieved all inner text from Headings element
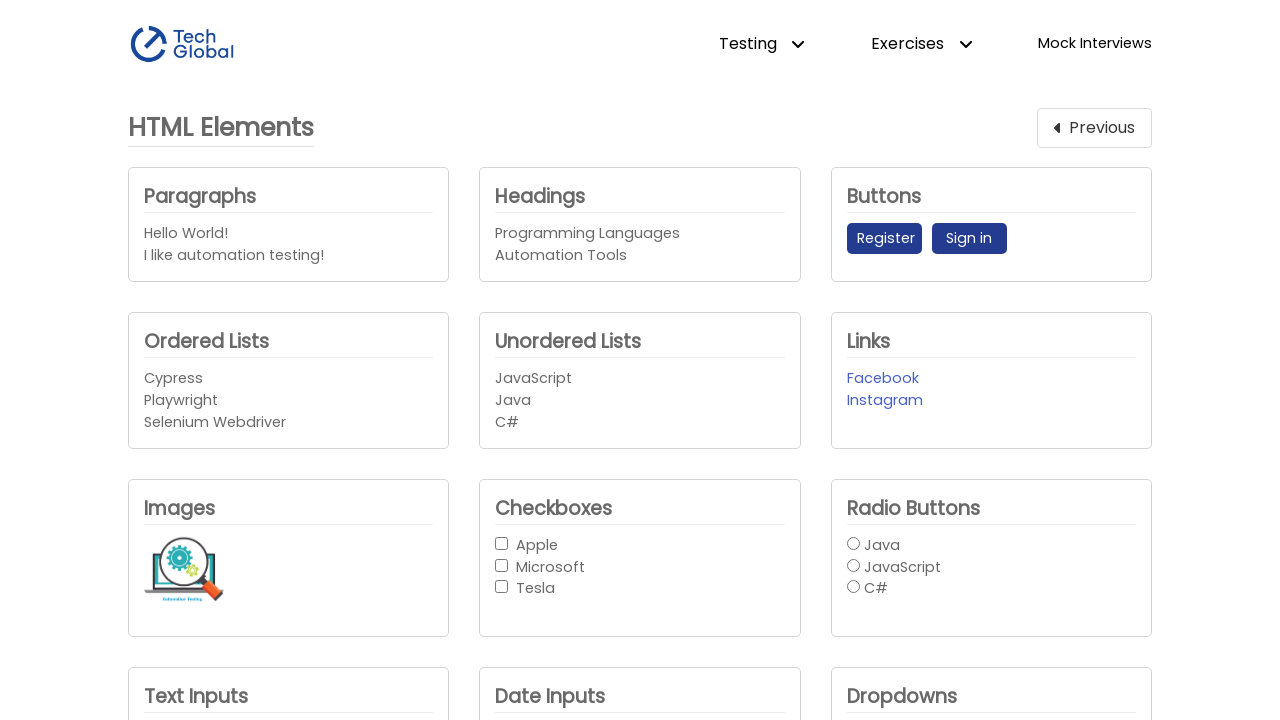

Retrieved inner text from Headings element
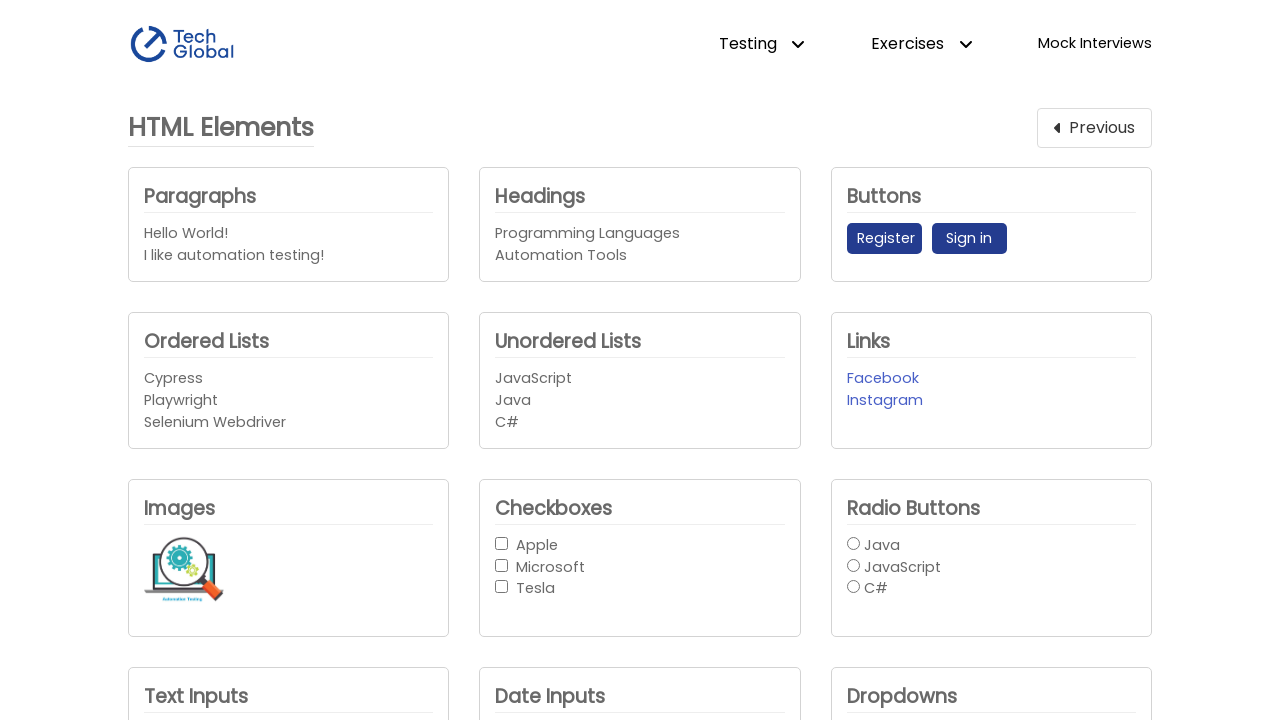

Retrieved inner HTML from Headings element
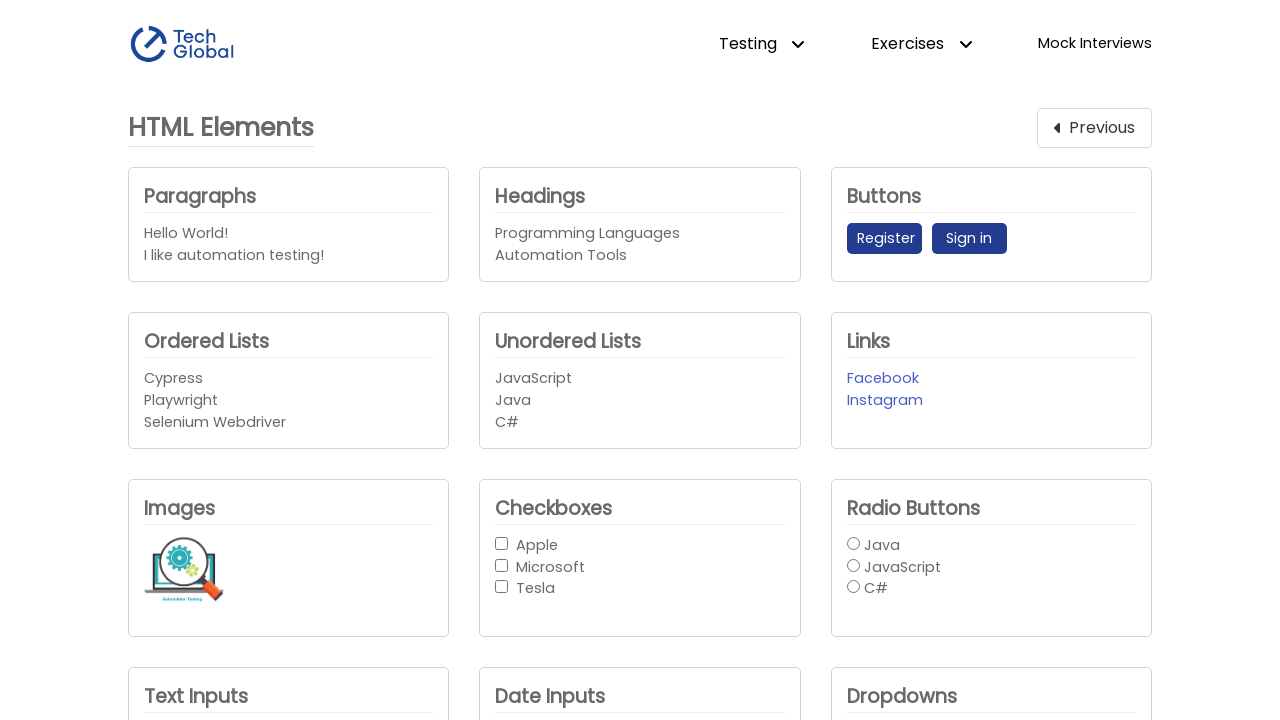

Retrieved text content from Headings element
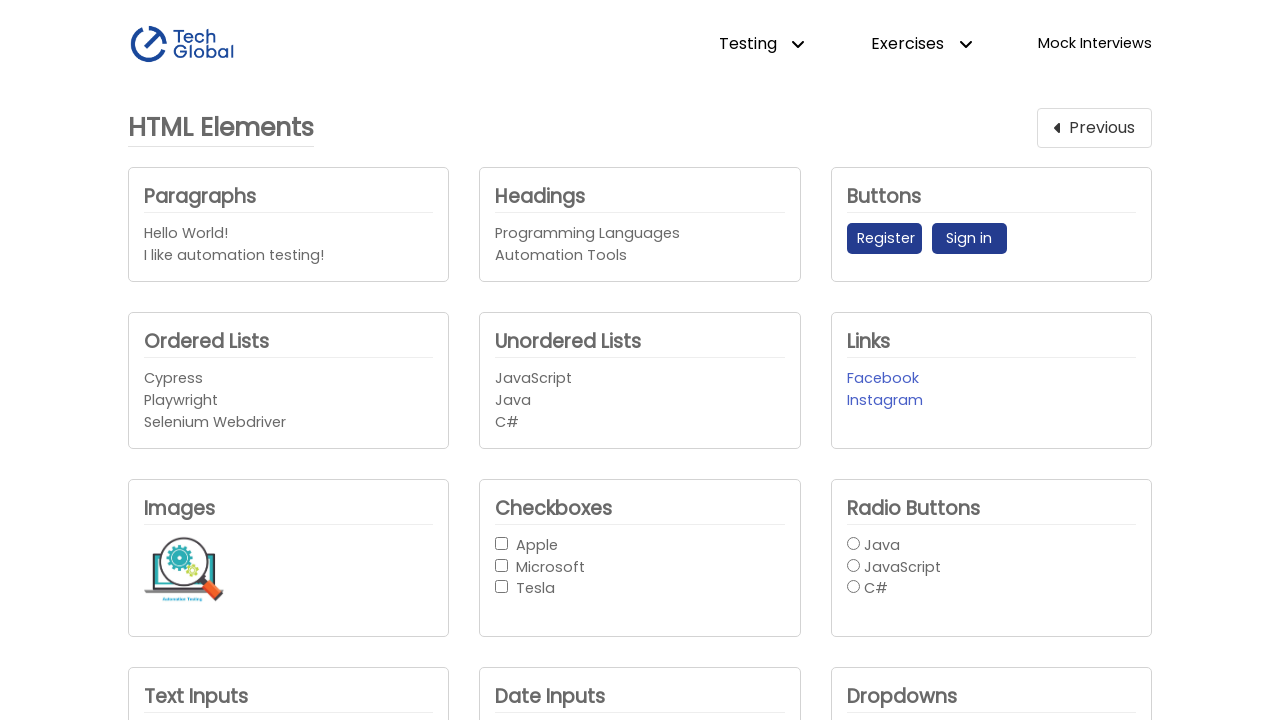

Retrieved count of h4 elements within Headings element
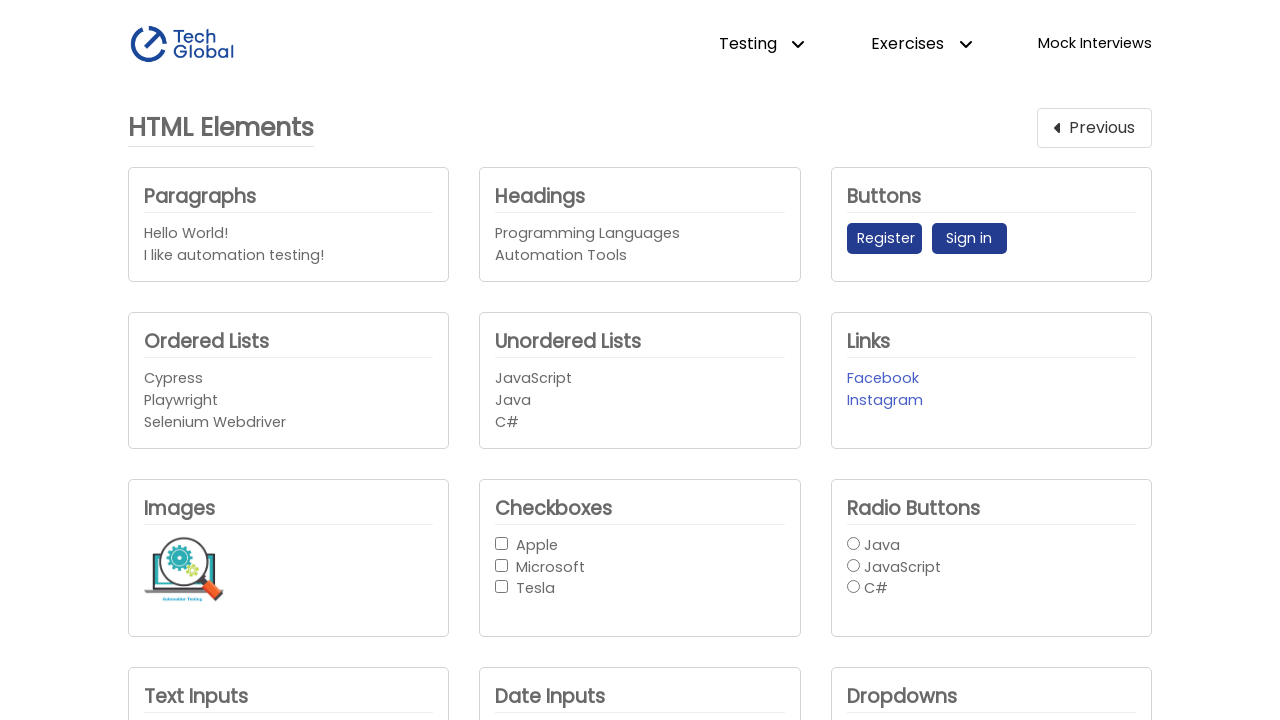

Retrieved 'data-identifier' attribute value from Headings element
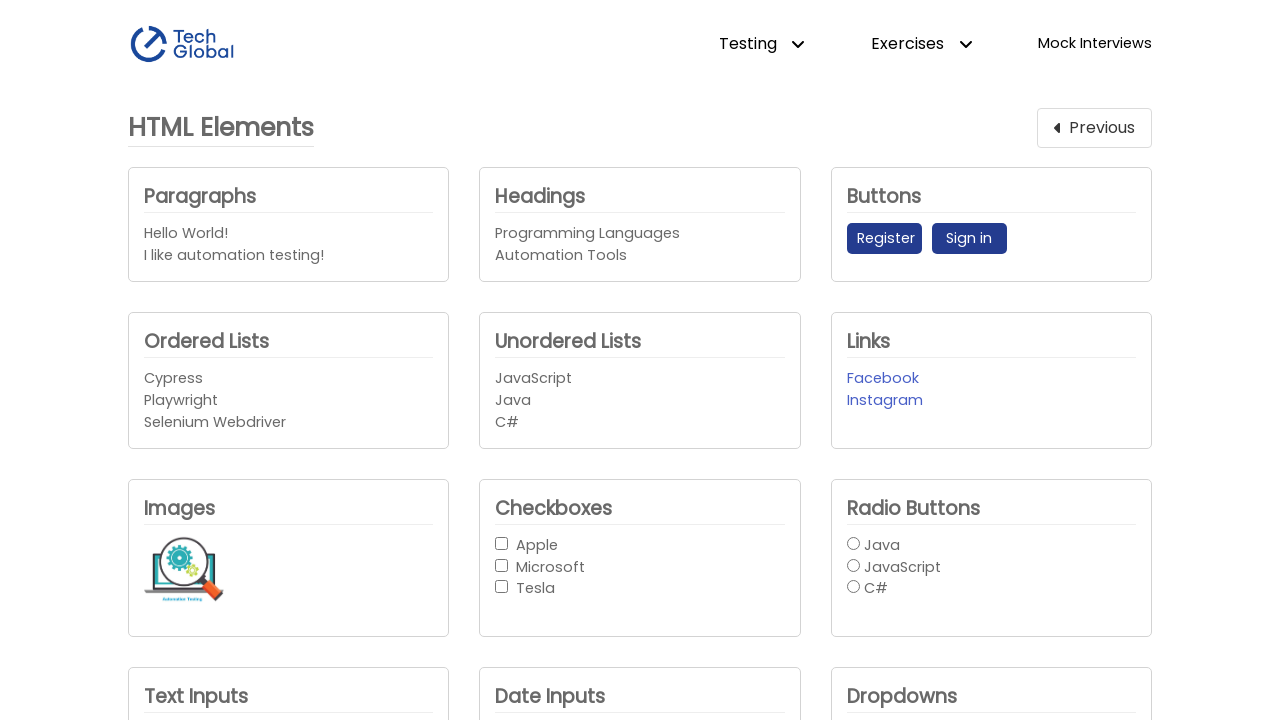

Selected option at index 2 from company dropdown on #company_dropdown1
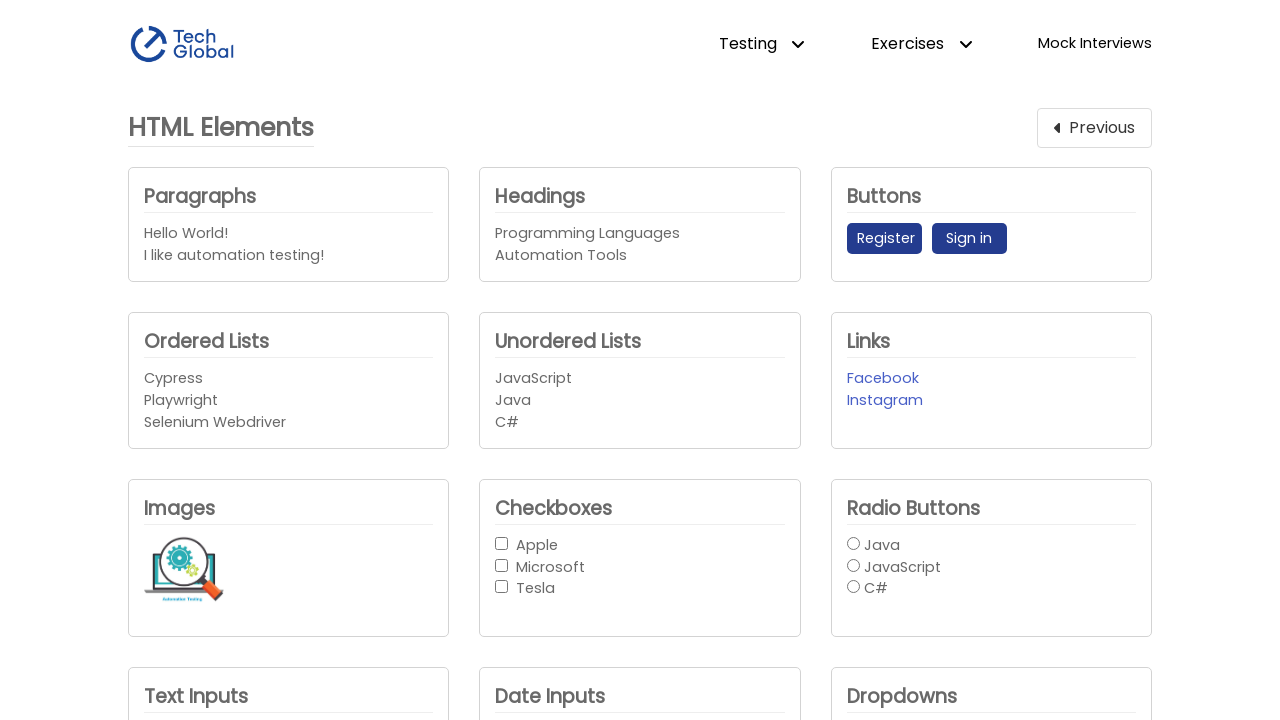

Retrieved selected value from company dropdown
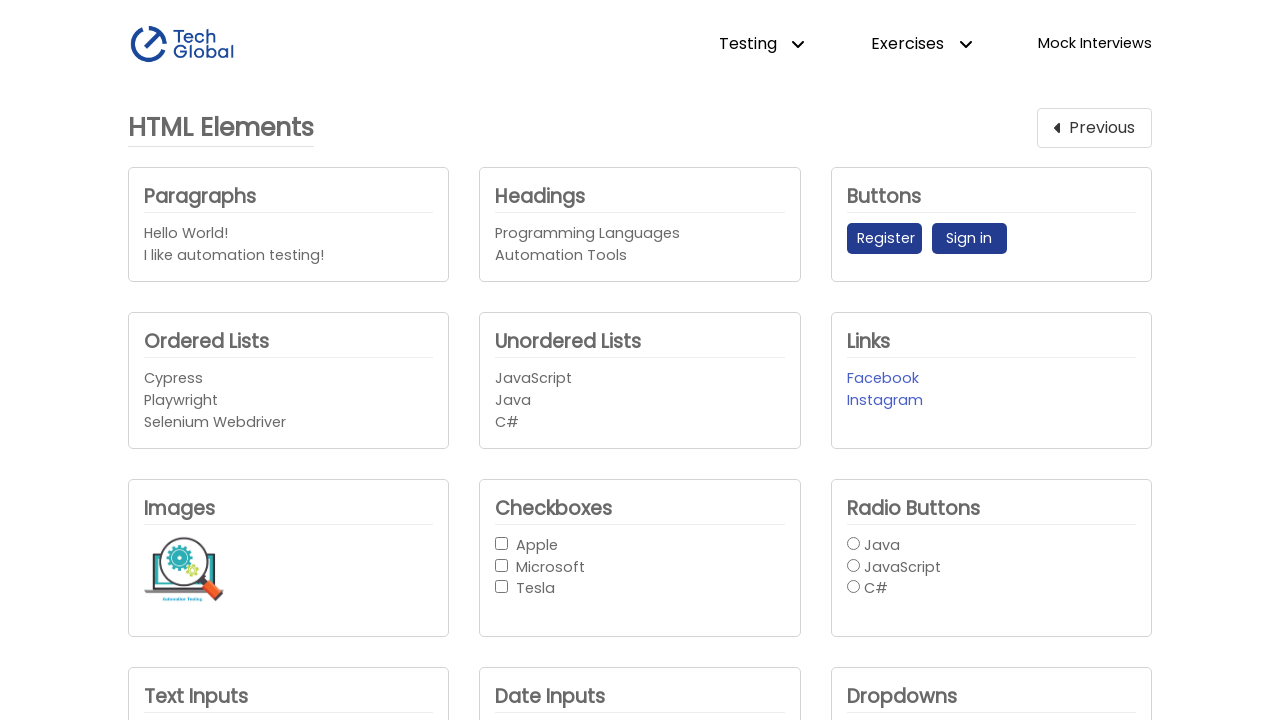

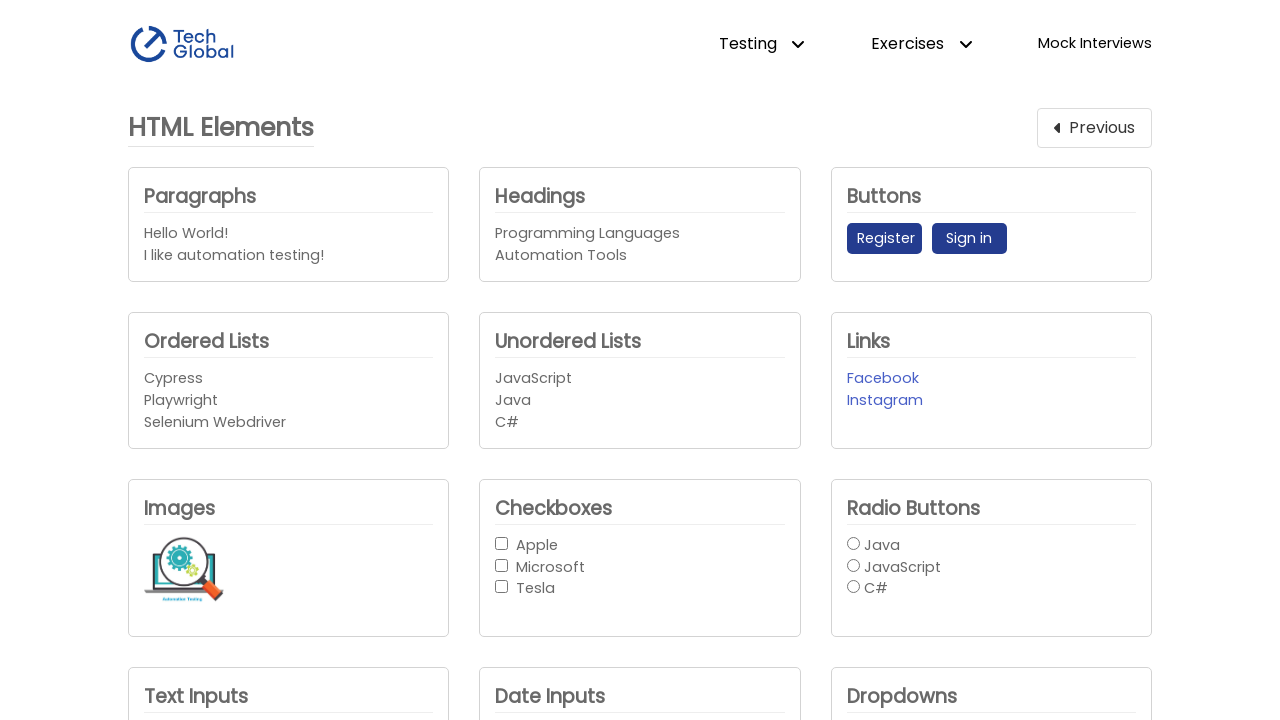